Navigates to the OrangeHRM demo login page and verifies the page loads successfully by checking that the page has a title and content.

Starting URL: https://opensource-demo.orangehrmlive.com/web/index.php/auth/login

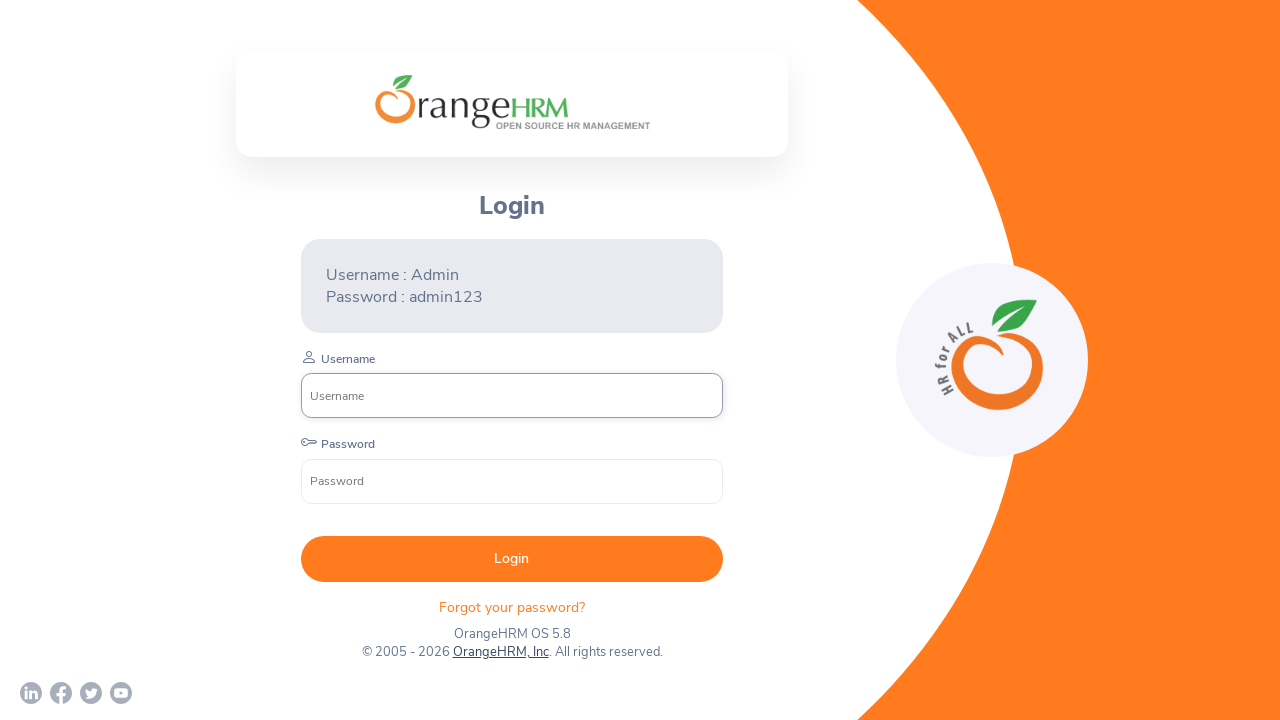

Page loaded with domcontentloaded state
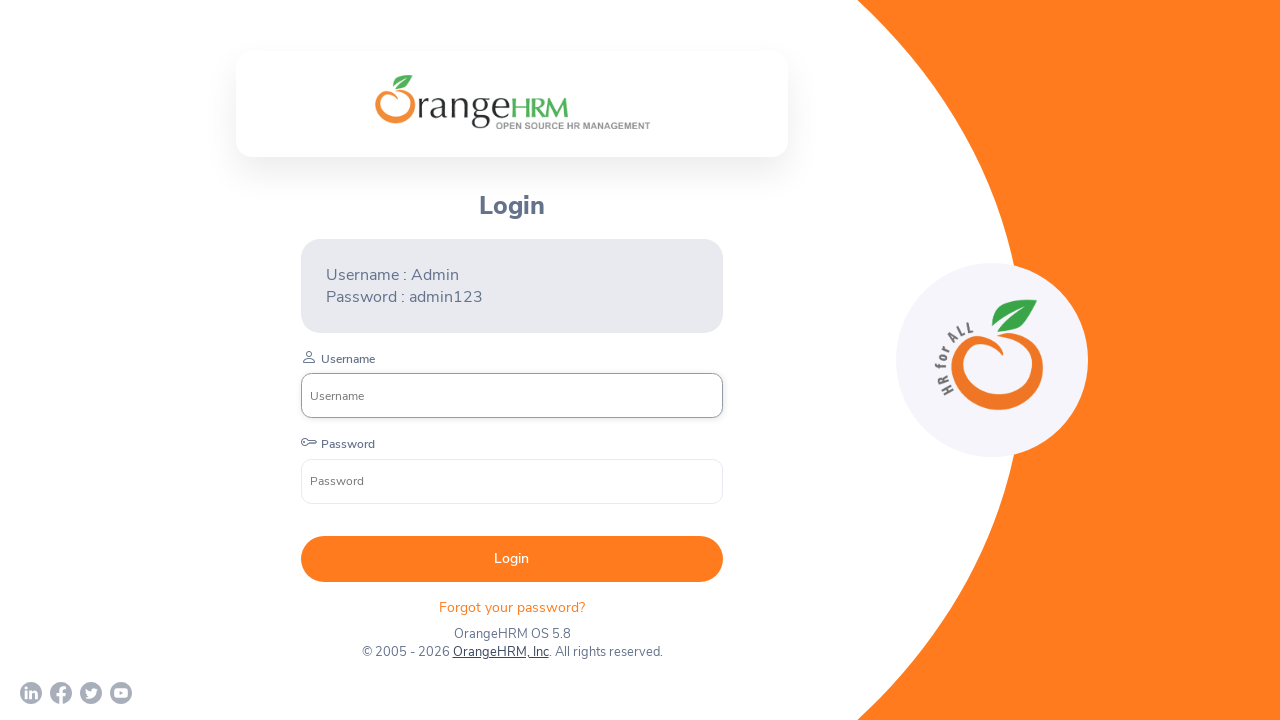

Page title retrieved: 'OrangeHRM'
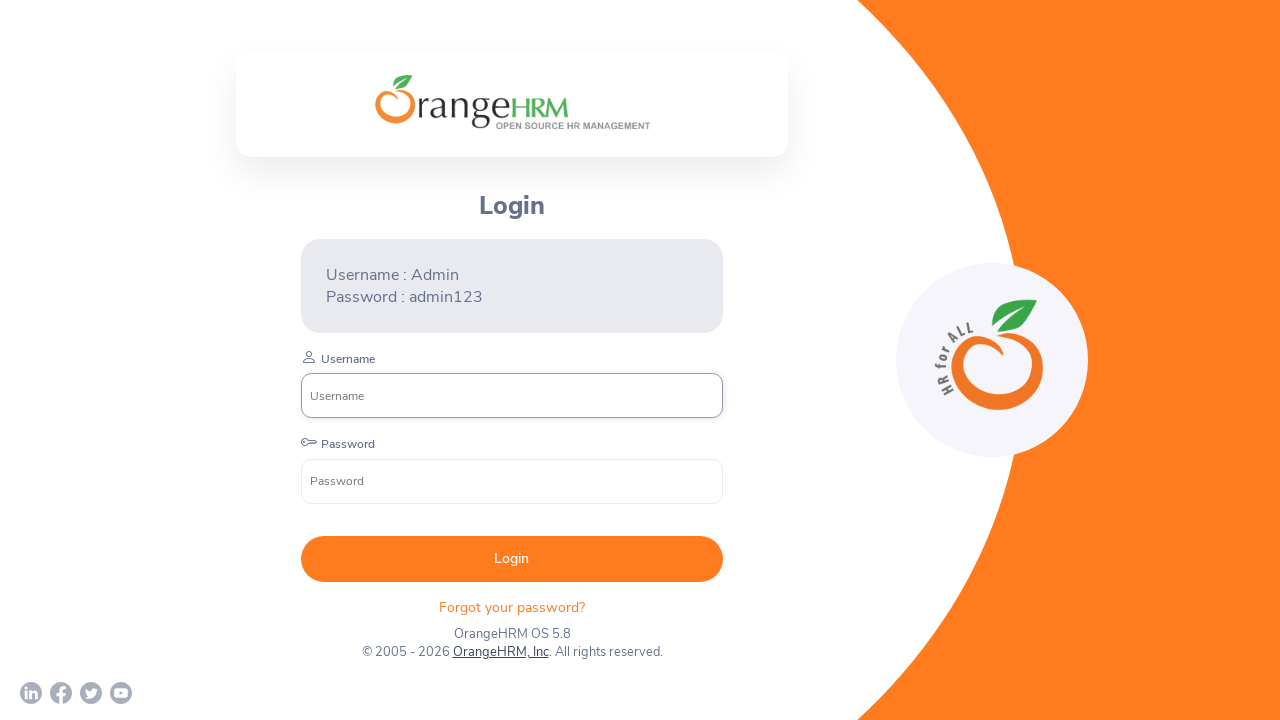

Current URL verified: 'https://opensource-demo.orangehrmlive.com/web/index.php/auth/login'
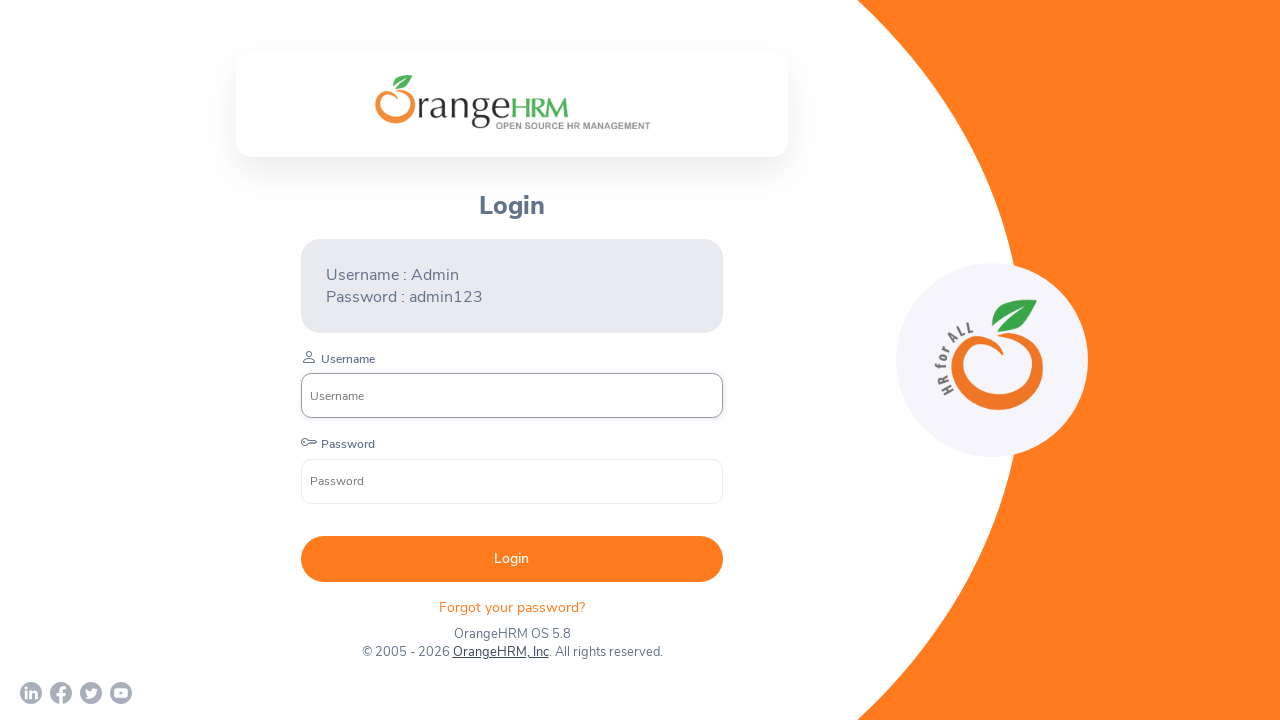

Page body element found, confirming page has content
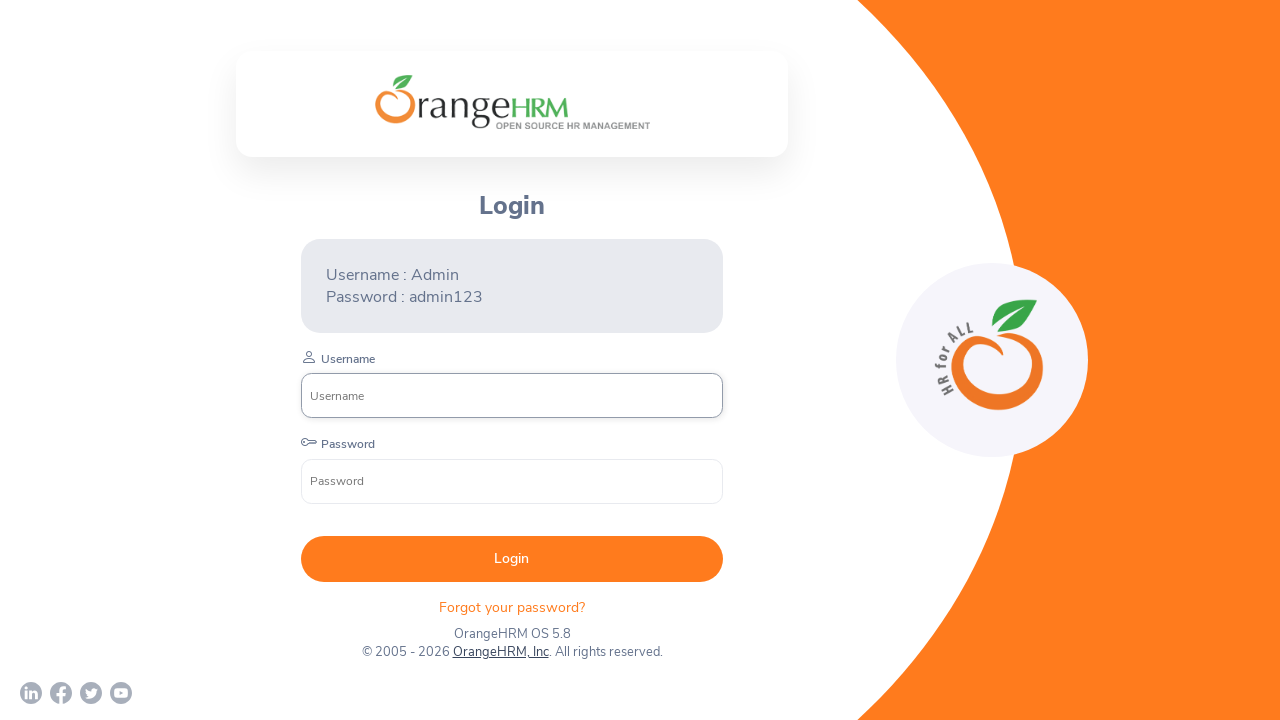

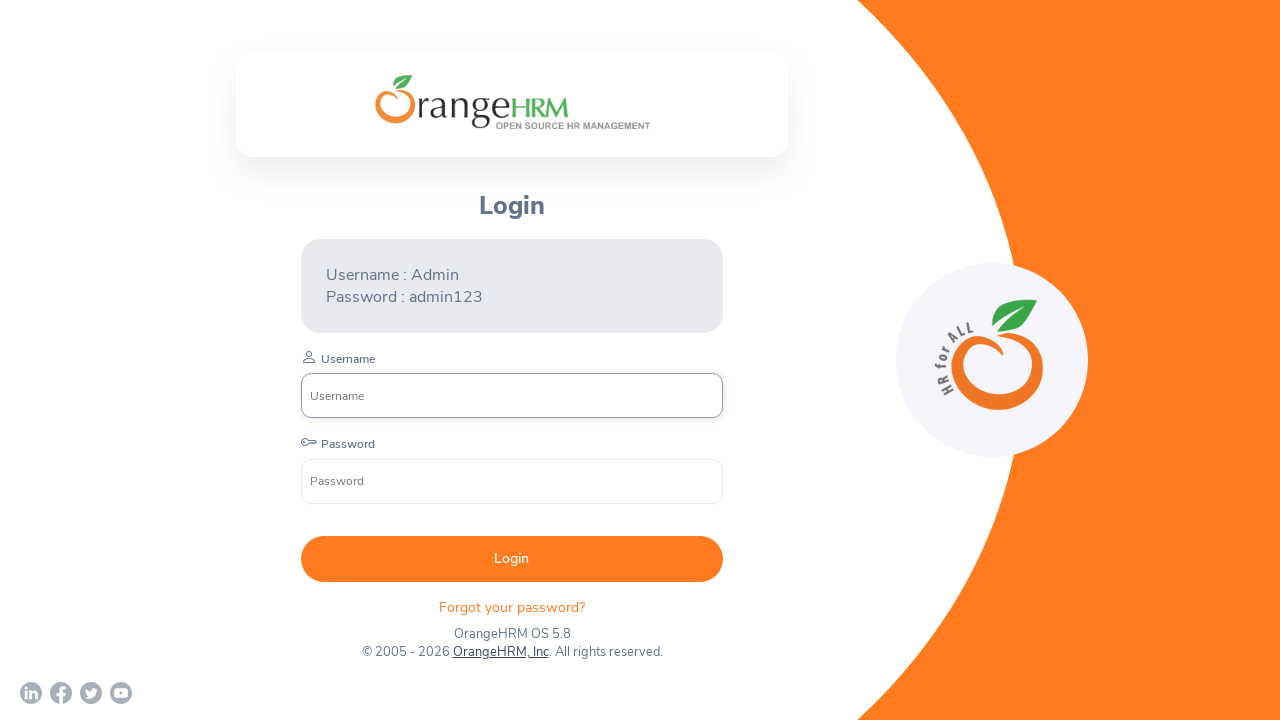